Tests mouse hover functionality by hovering over images to reveal hidden links and clicking on them

Starting URL: https://practice.expandtesting.com/hovers

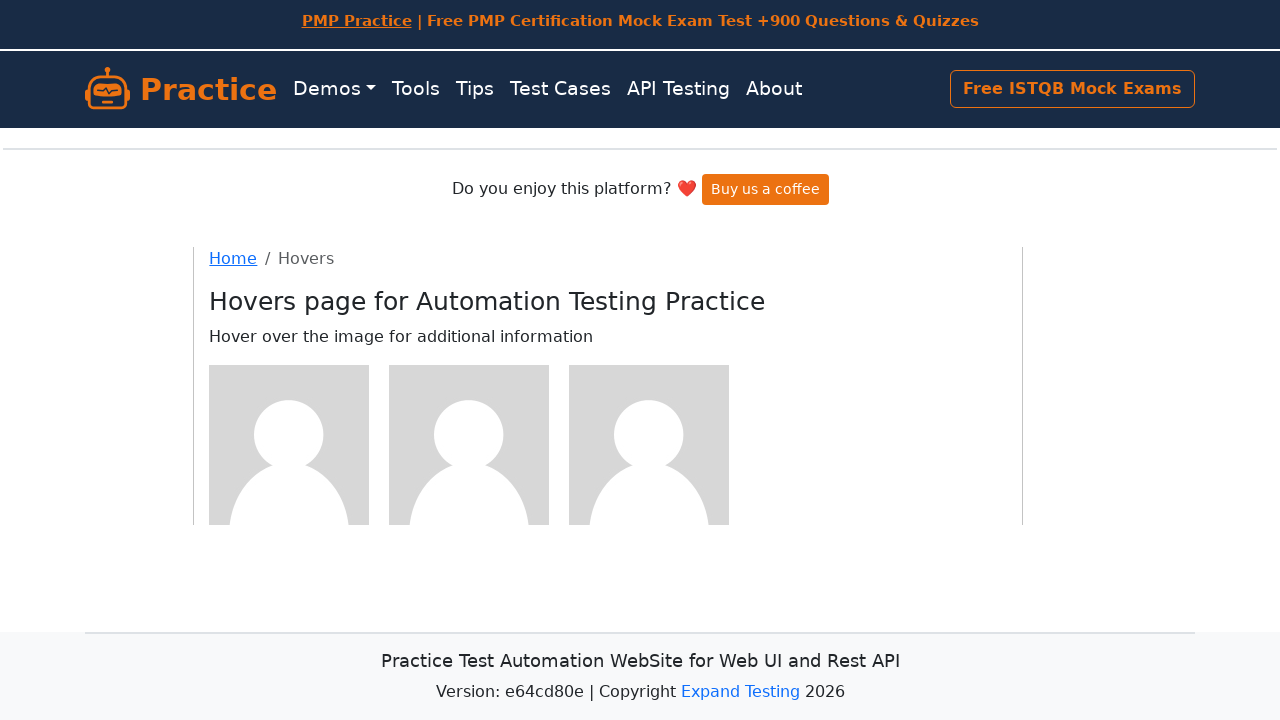

Located all figure elements on the page
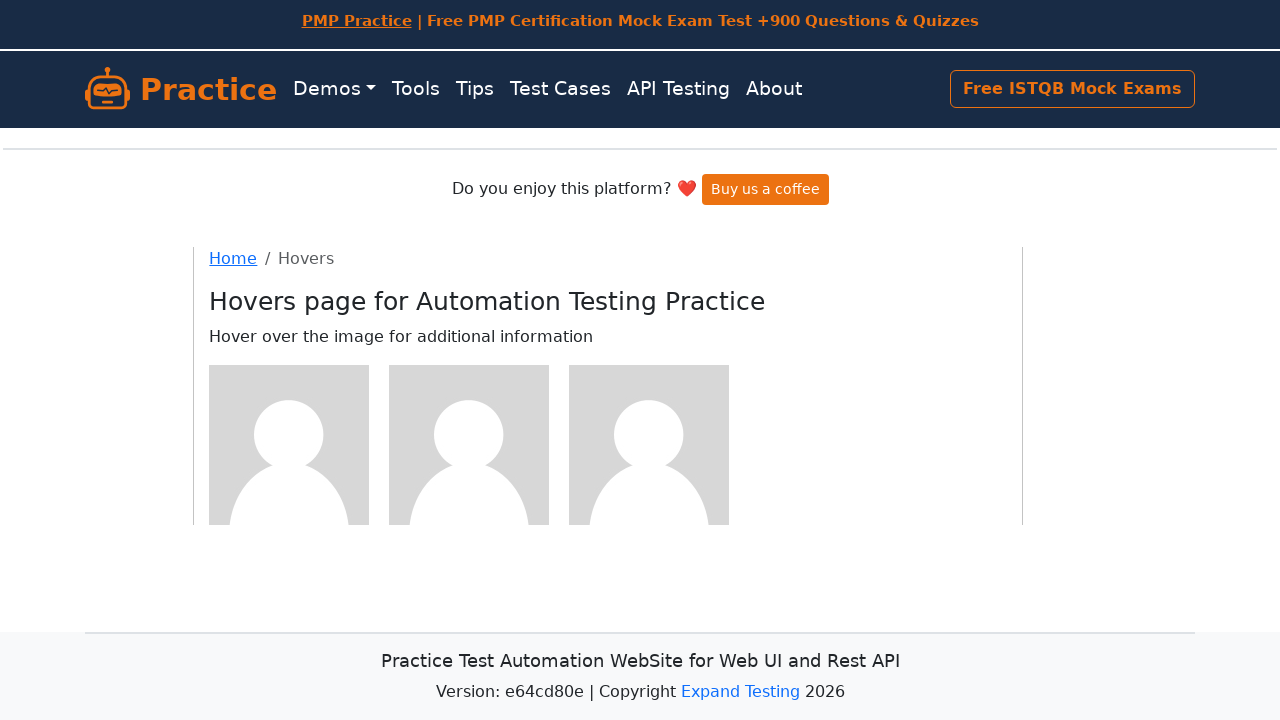

Hovered over image in figure 1 to reveal hidden link at (289, 444) on div.figure:nth-of-type(1) img
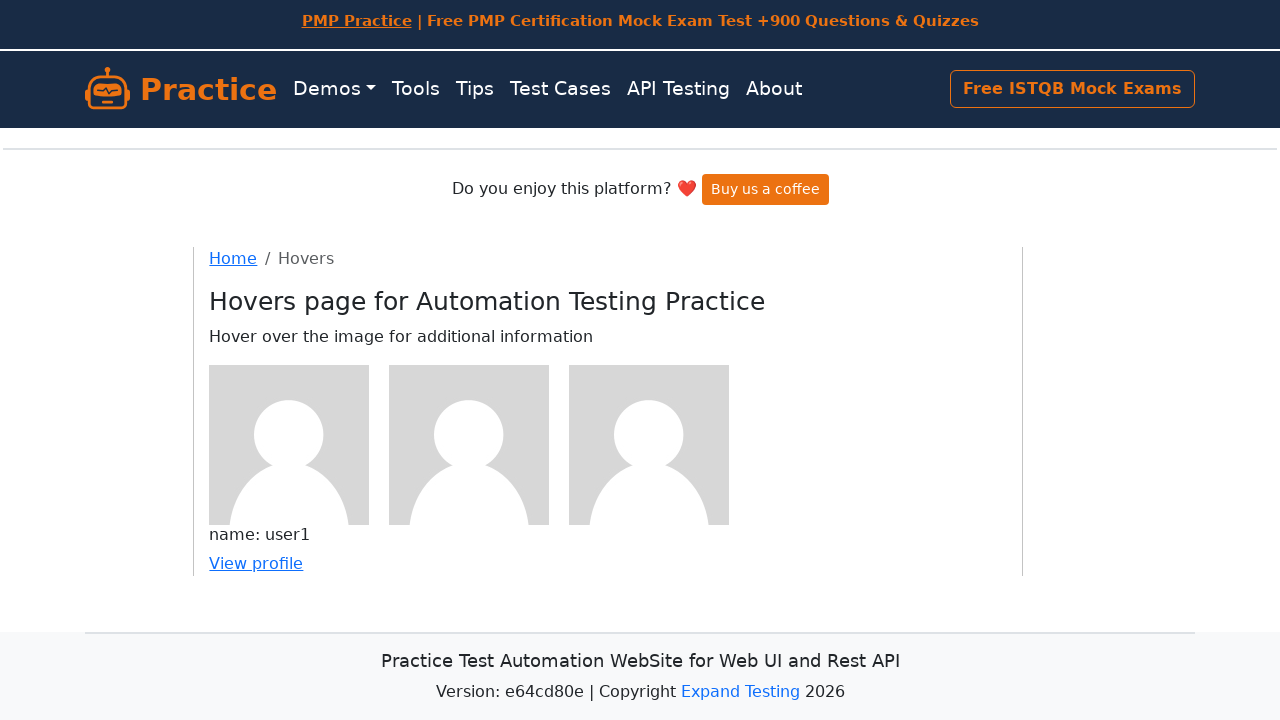

Clicked on the revealed link in figure 1 at (256, 563) on div.figure:nth-of-type(1) div.figcaption a
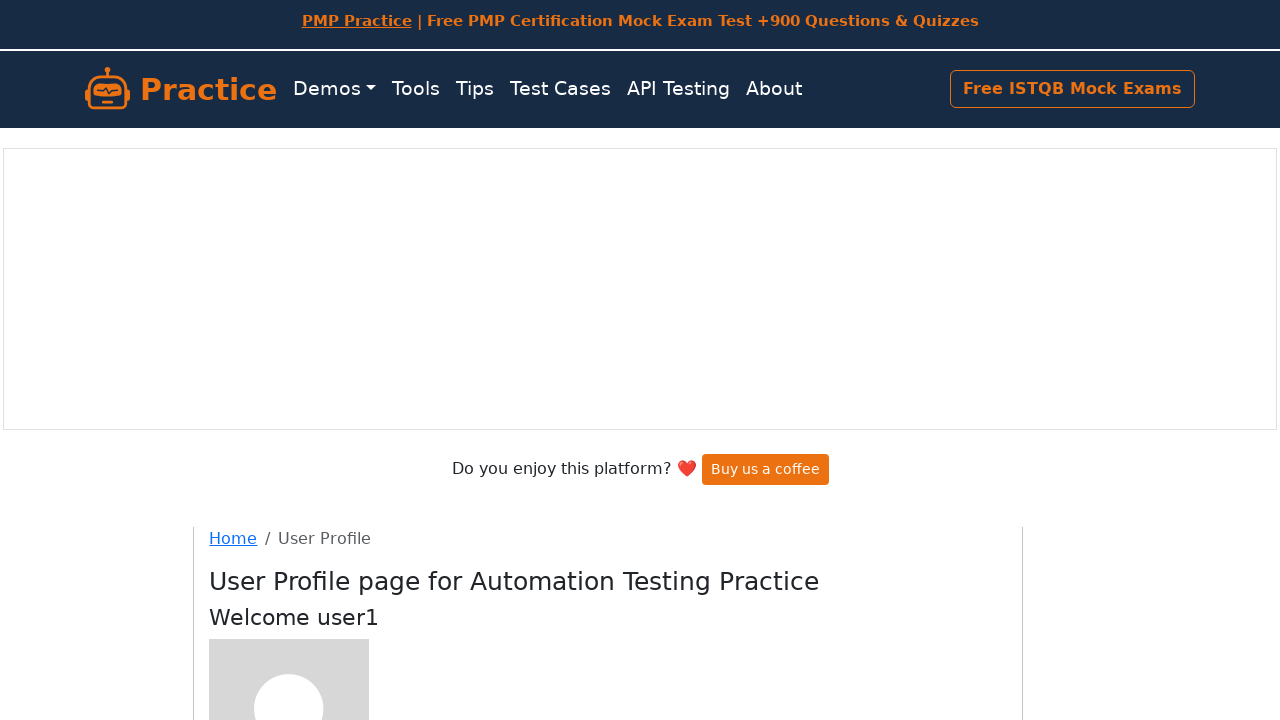

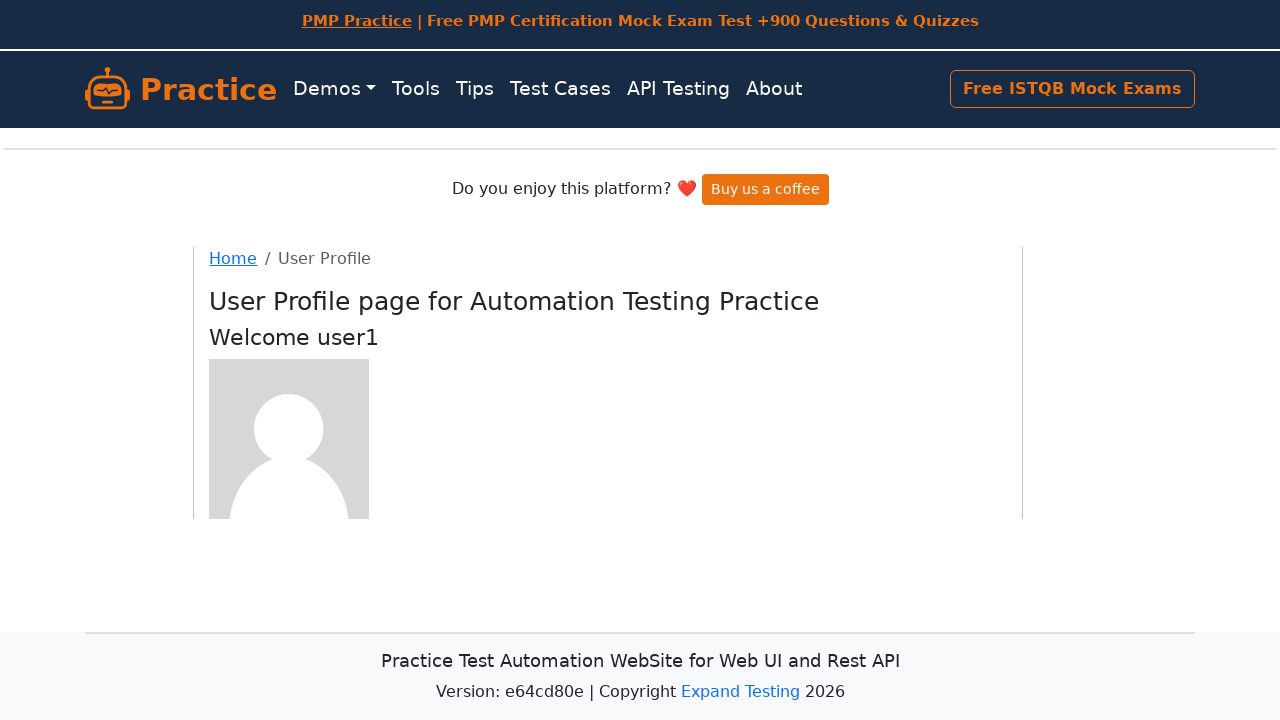